Navigates to a Latvian weather service page for Saldus location, clicks on the summary tab, and waits for the weather summary content to load.

Starting URL: https://videscentrs.lvgmc.lv/karte/Saldus/Saldus%2C%20Saldus%20nov./P125/22.493326/56.664915

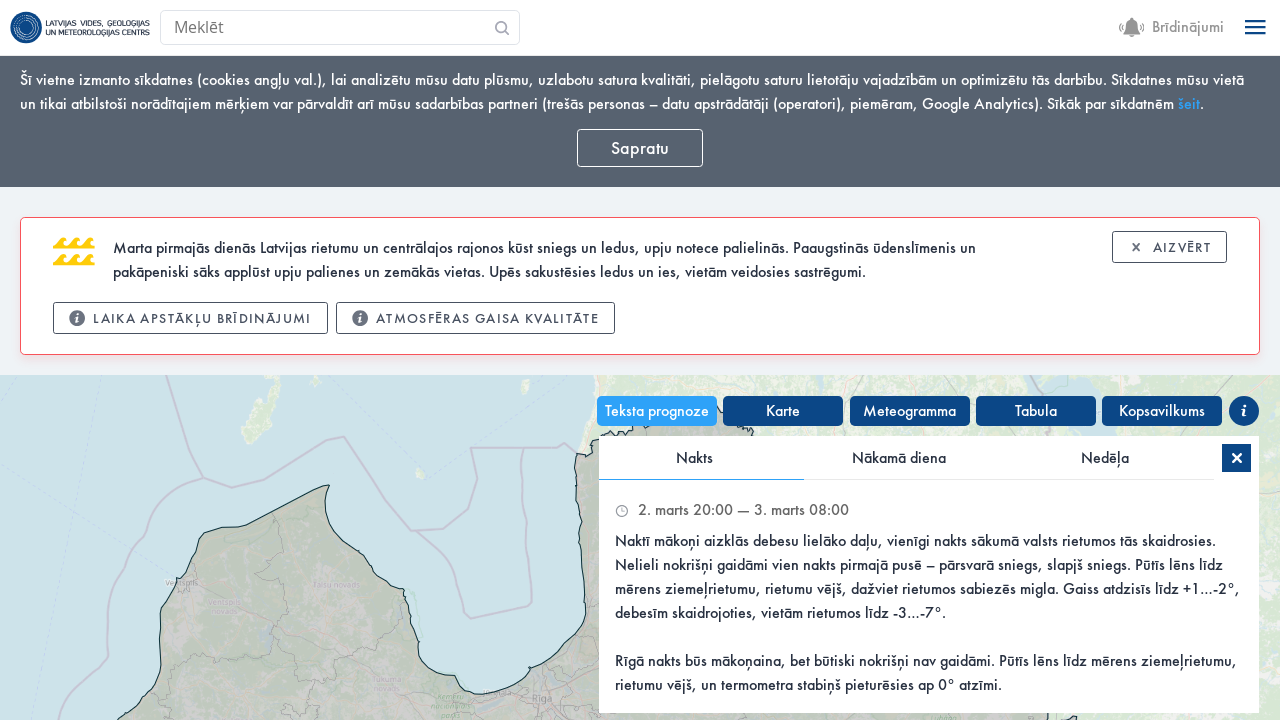

Set default timeout to 45 seconds
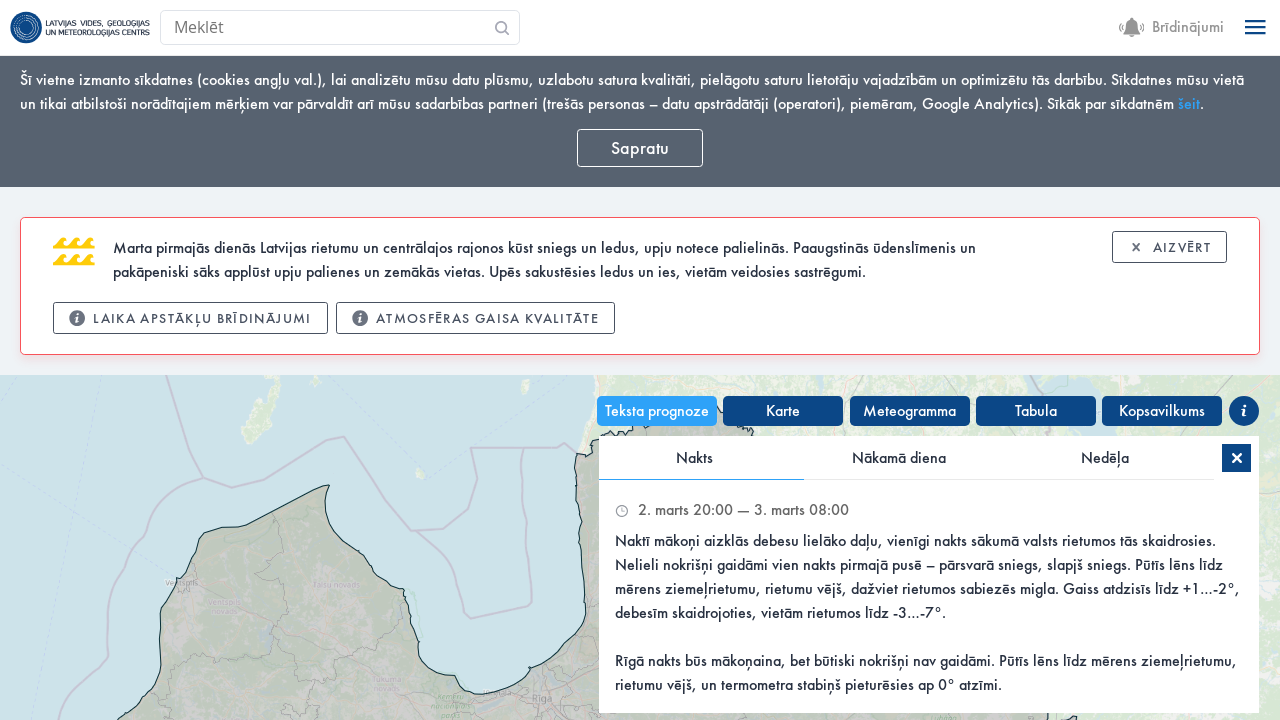

Waited for page to reach networkidle state
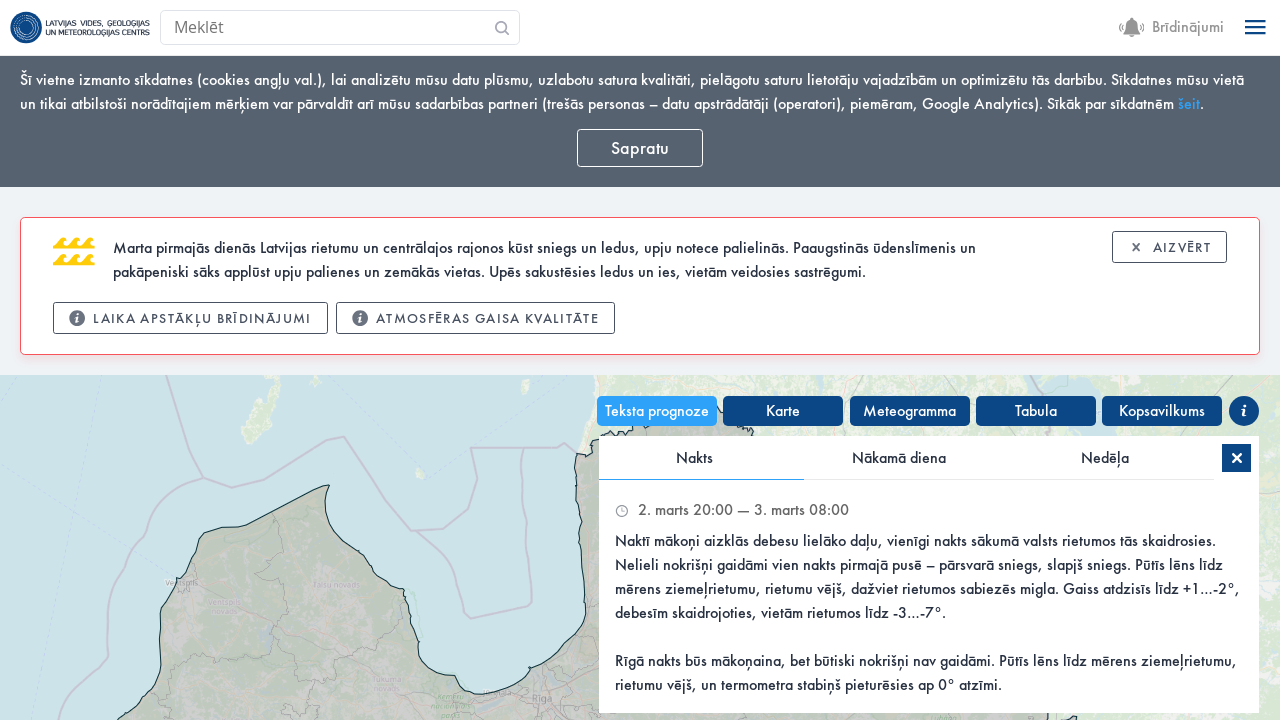

Clicked on the Kopsavilkums (Summary) tab at (1162, 411) on text=Kopsavilkums
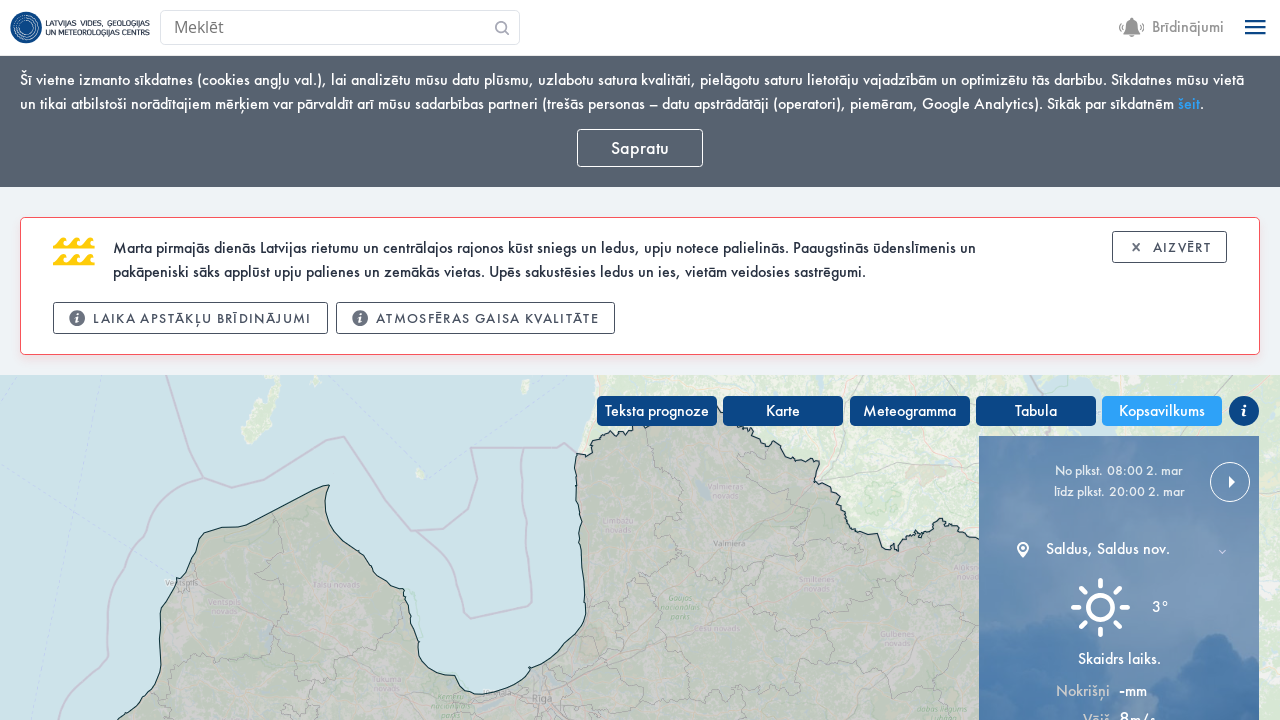

Selector 'div.tab-pane.active >> text=No plkst.' did not match - trying next selector
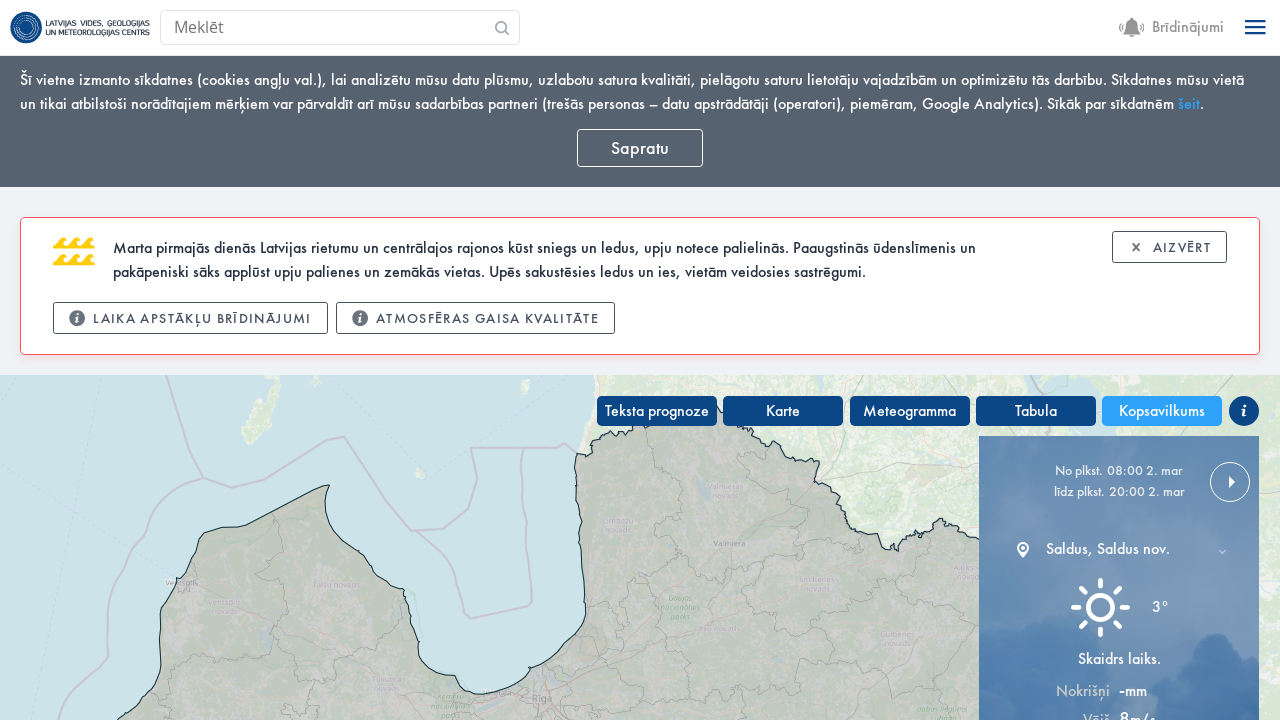

Selector 'div.weather-summary >> text=No plkst.' did not match - trying next selector
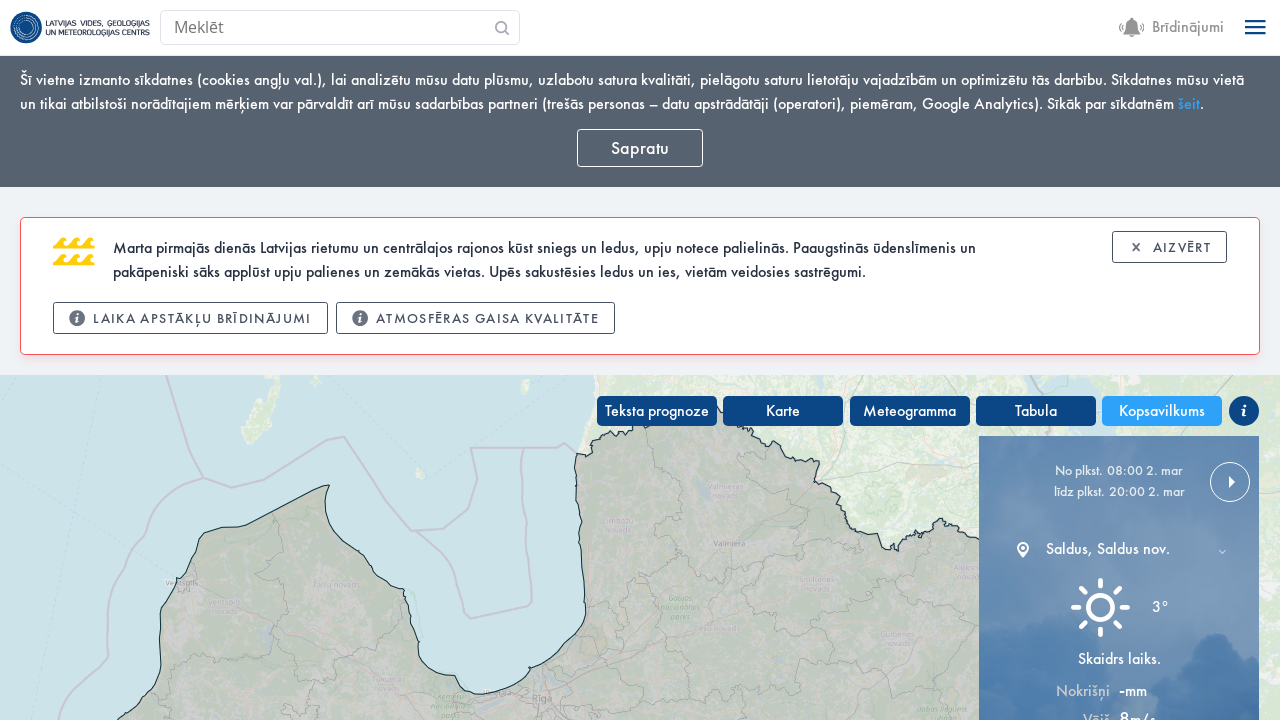

Weather summary content loaded using selector: div:has-text("No plkst.")
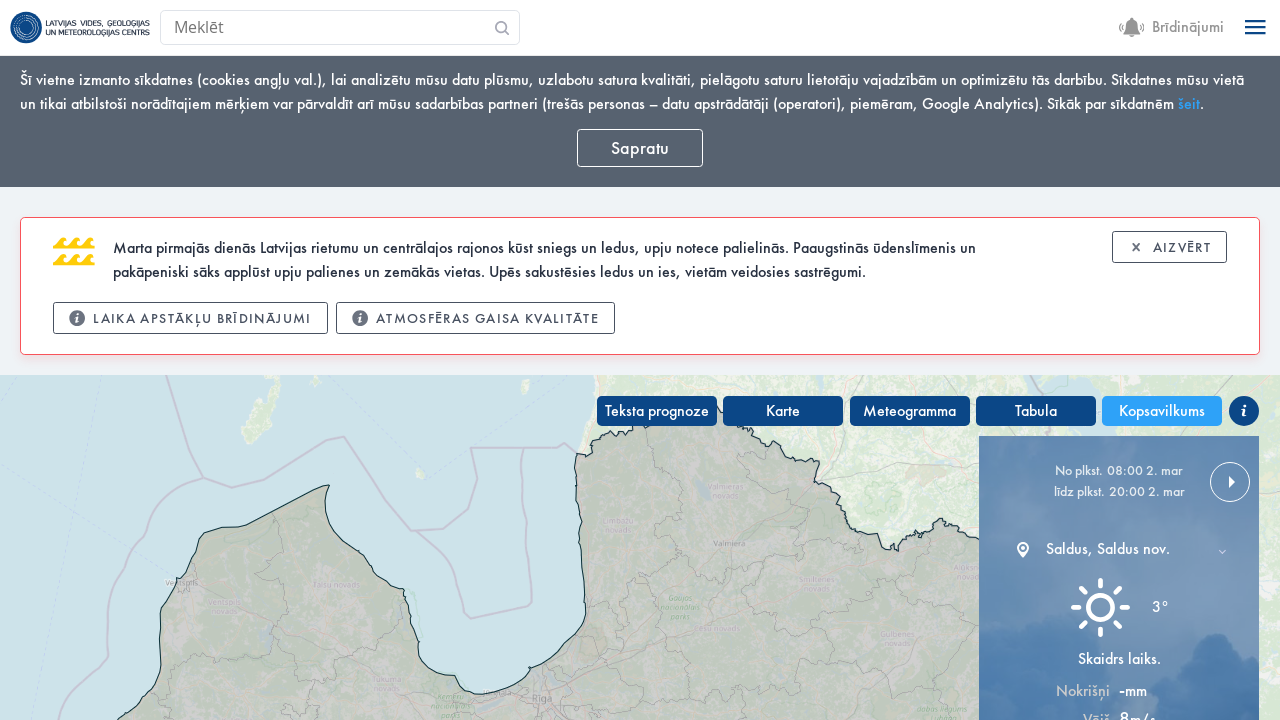

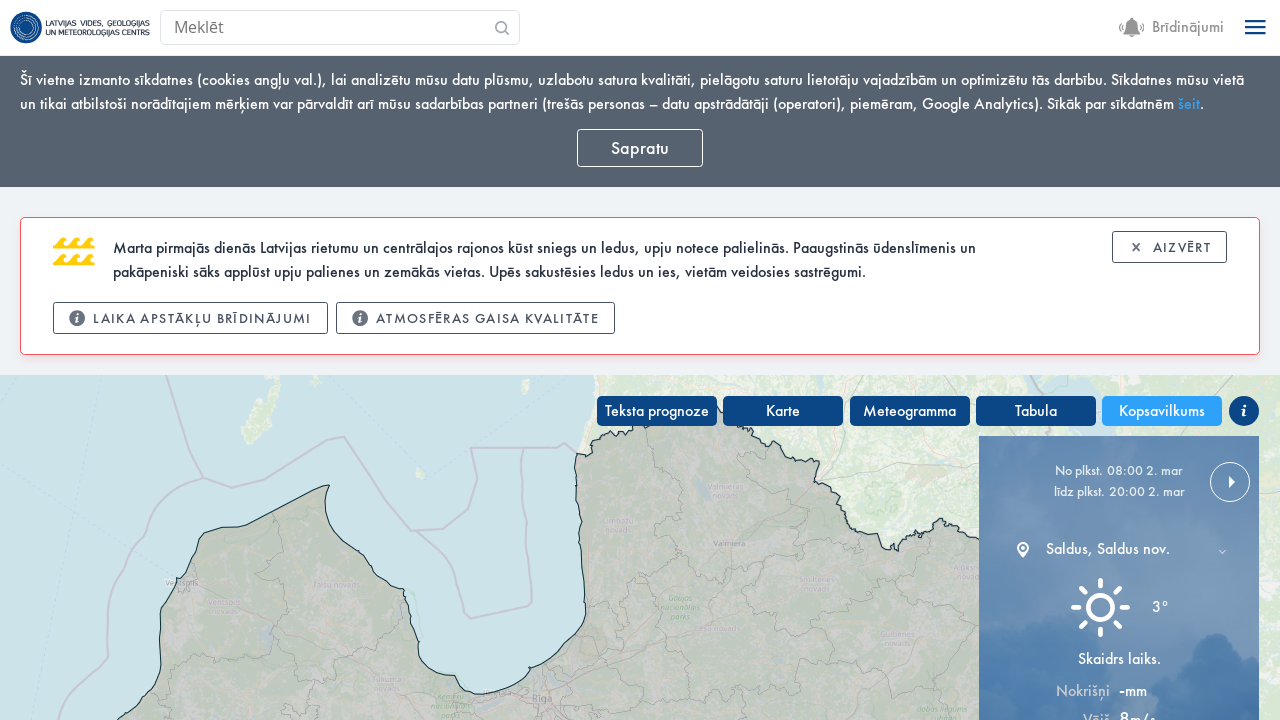